Tests the shopping cart functionality by searching for "phone", clicking on the first product result, adding it to cart, then verifying the product name in the cart matches the product page name (case-insensitive comparison).

Starting URL: https://www.testotomasyonu.com/

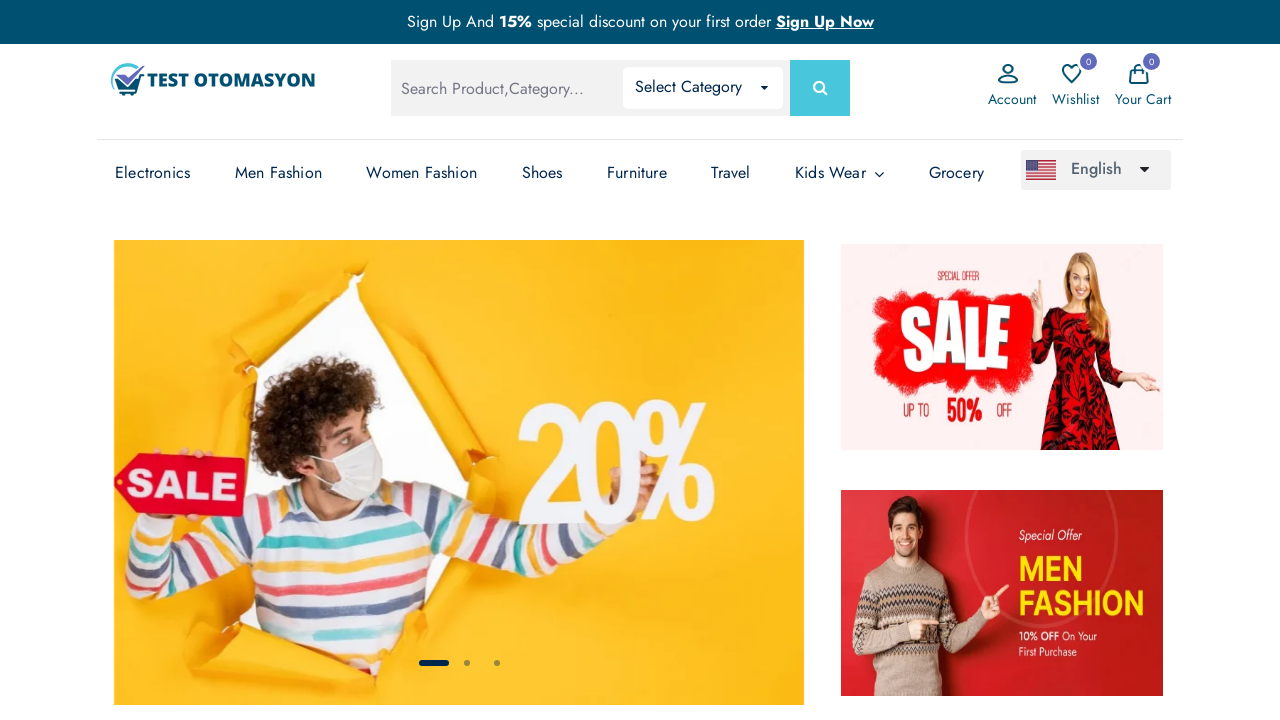

Filled search box with 'phone' on #global-search
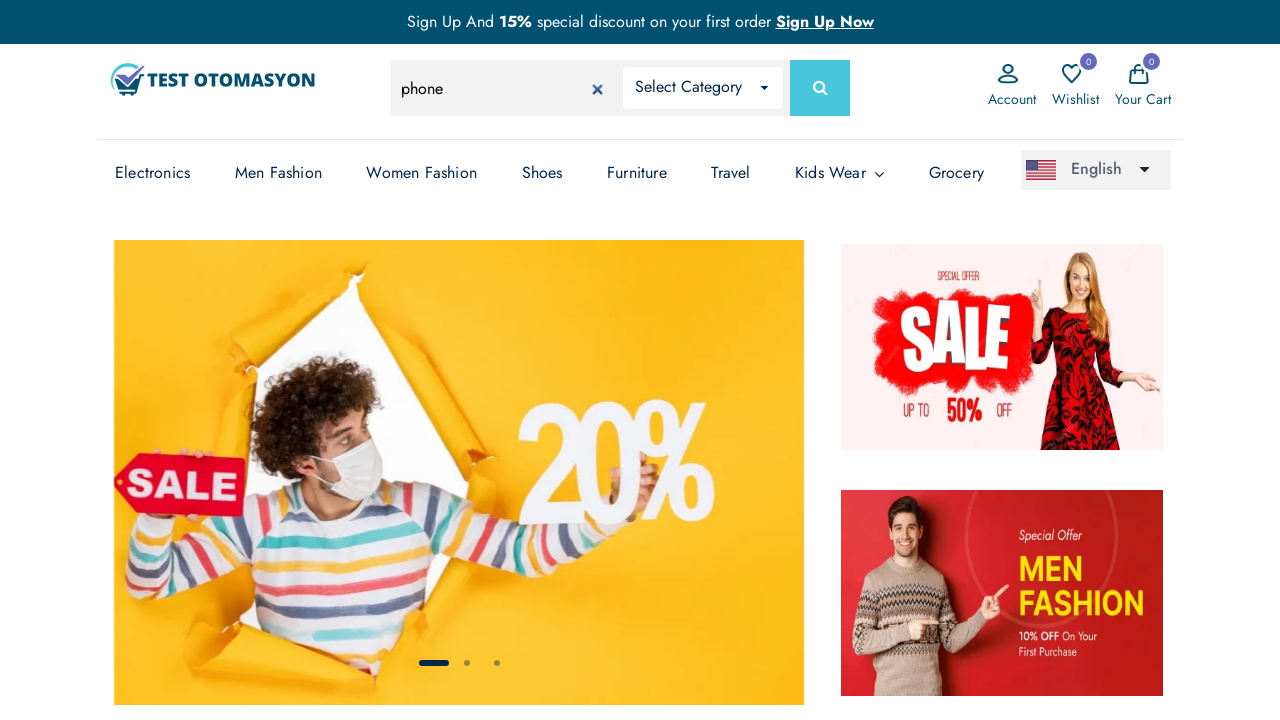

Pressed Enter to search for phone on #global-search
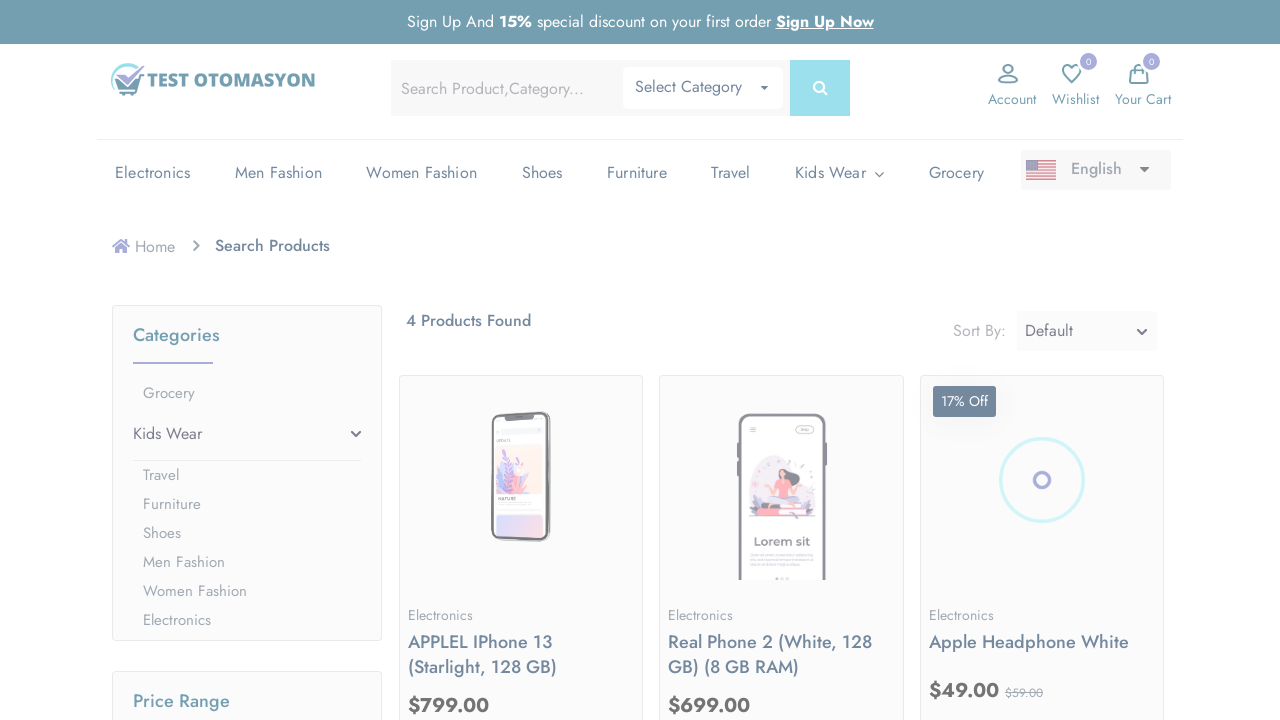

Product results loaded
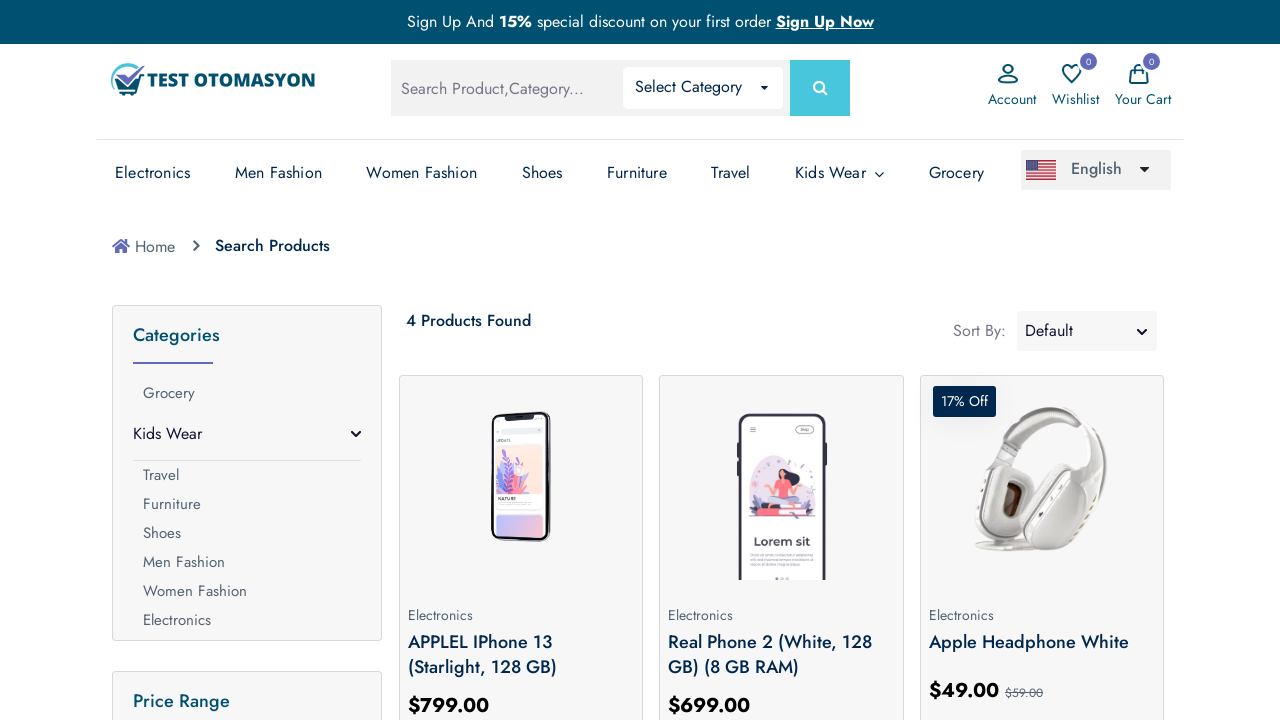

Clicked the first product result at (521, 540) on xpath=//div[@class='product-box my-2  py-1'] >> nth=0
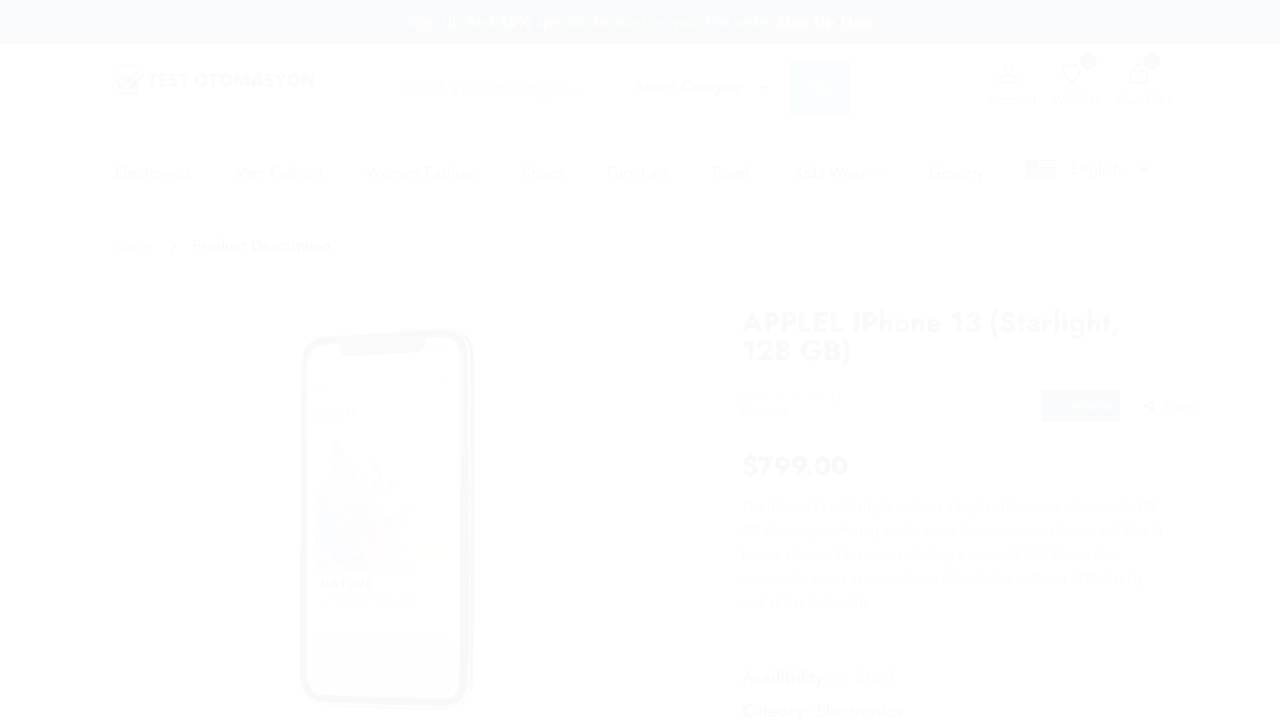

Product page loaded
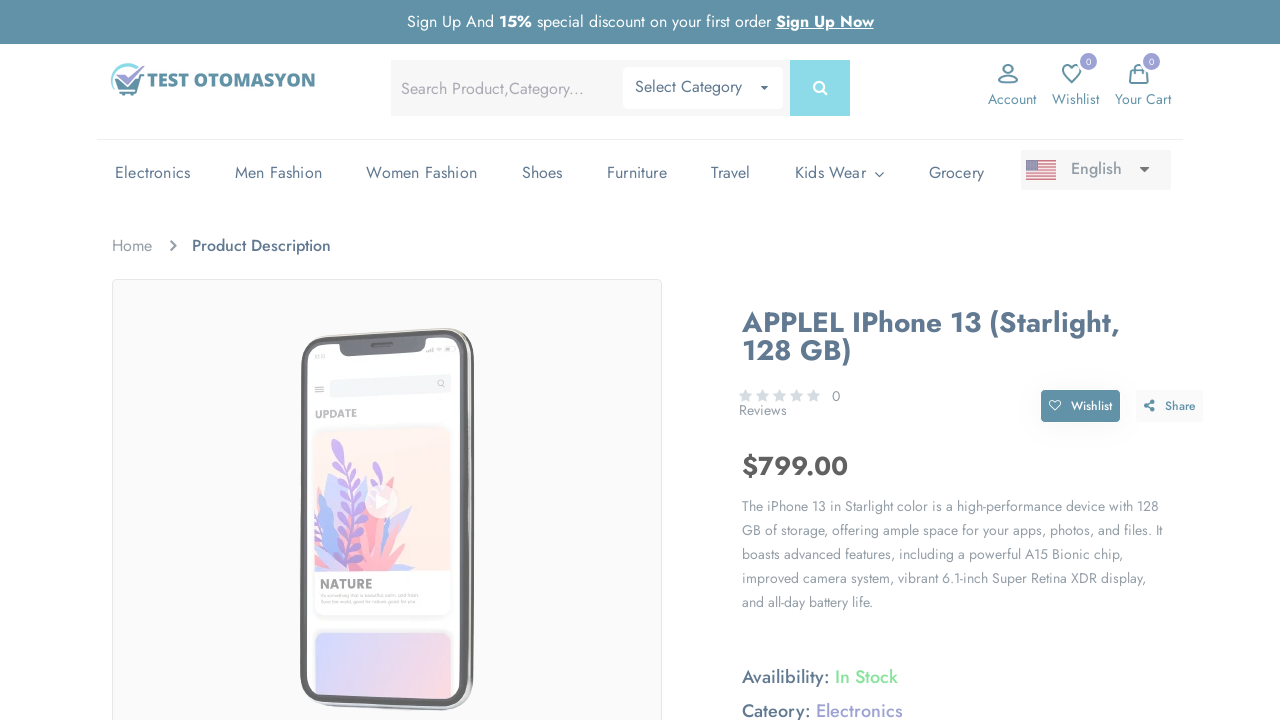

Retrieved product name from product page: 'APPLEL iPhone 13 (Starlight, 128 GB)'
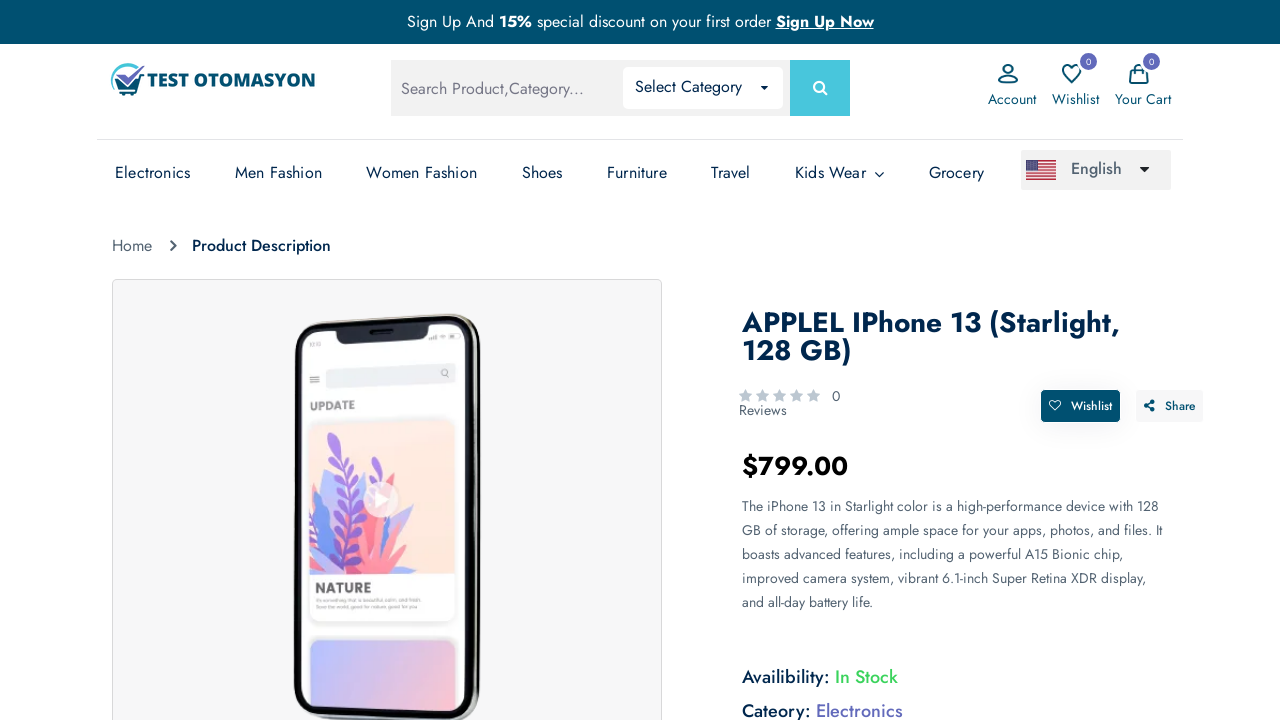

Clicked 'Add to Cart' button at (924, 360) on xpath=//button[@class='add-to-cart']
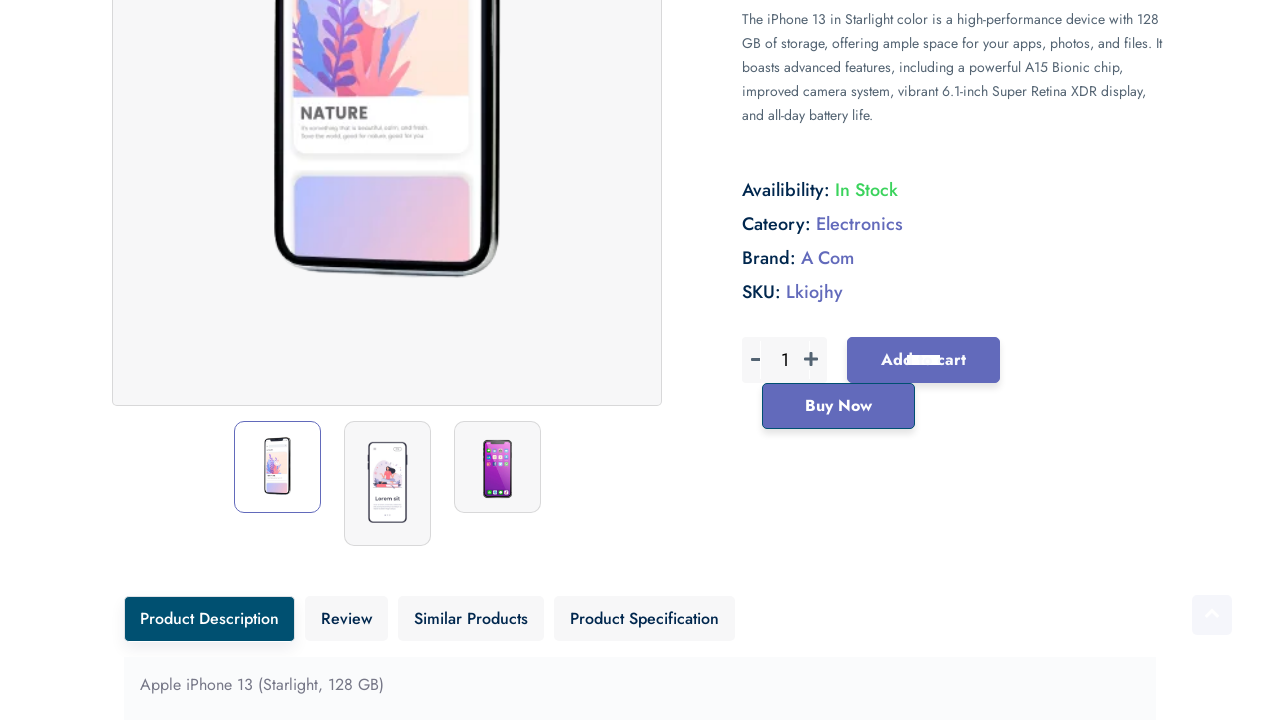

Clicked on shopping cart link at (1143, 72) on (//div[@class='cart-bar'])[2]
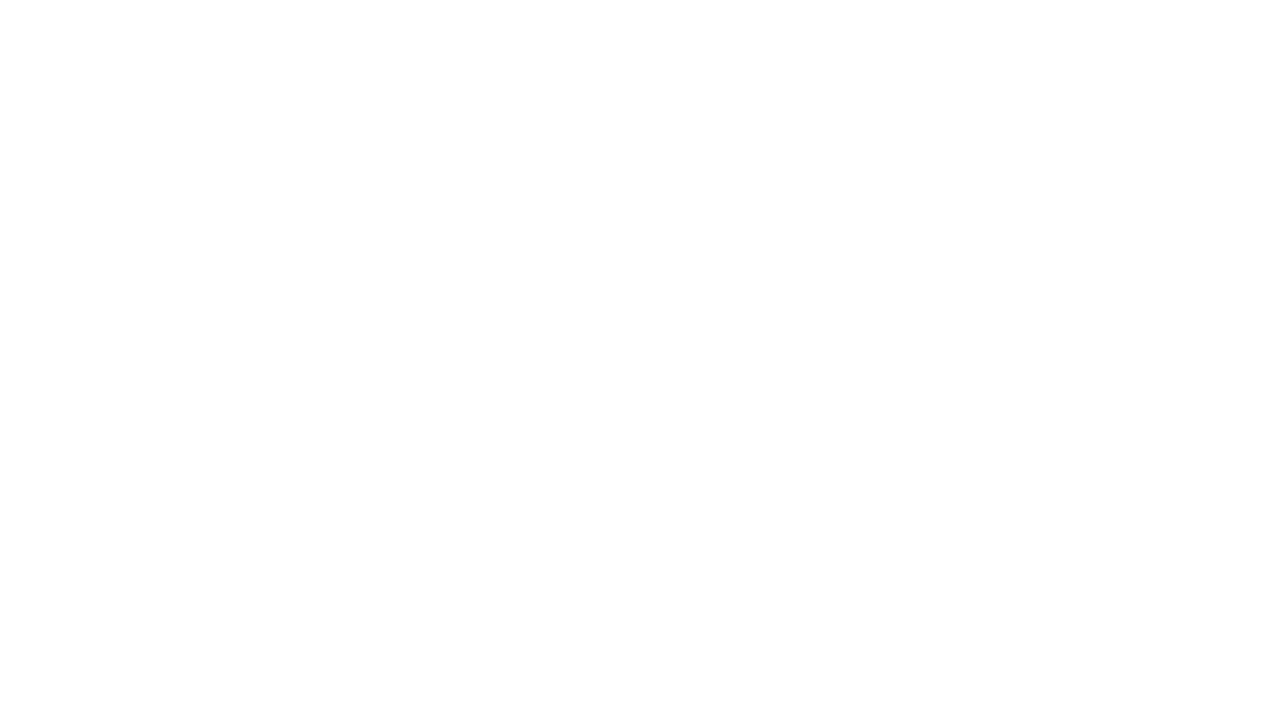

Cart page loaded
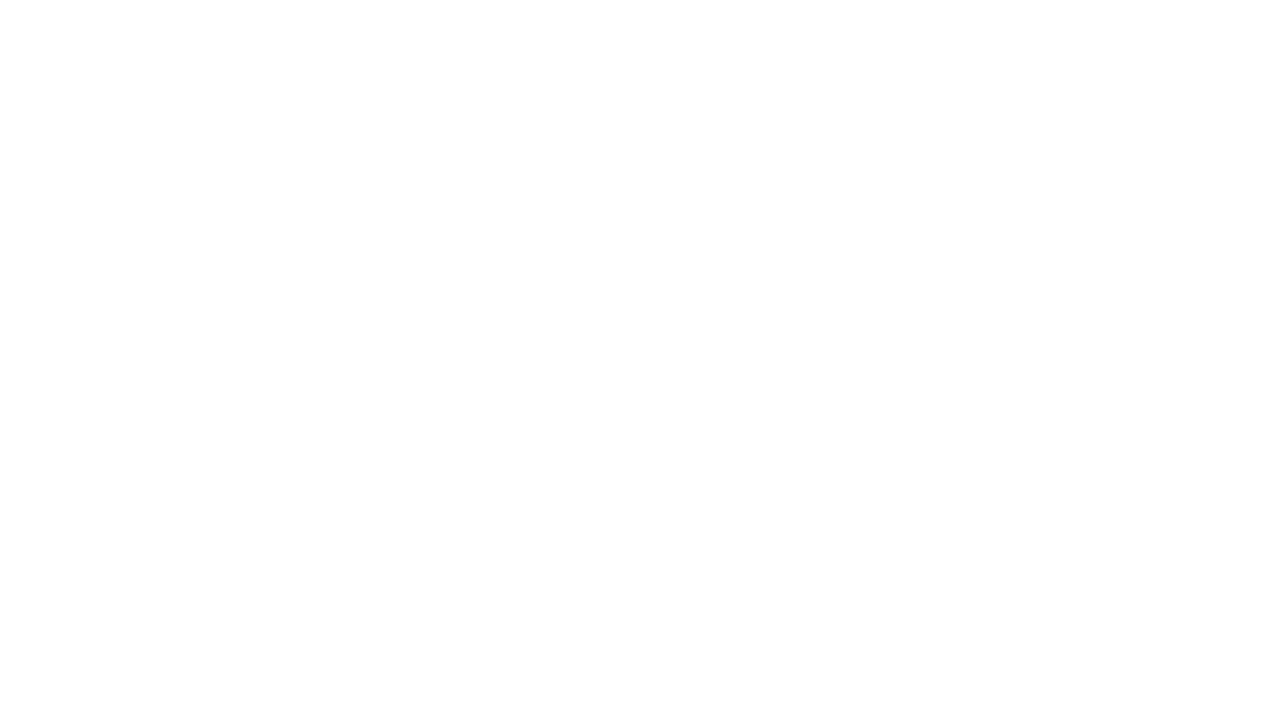

Retrieved product name from cart: 'APPLEL iPhone 13 (Starlight, 128 GB)'
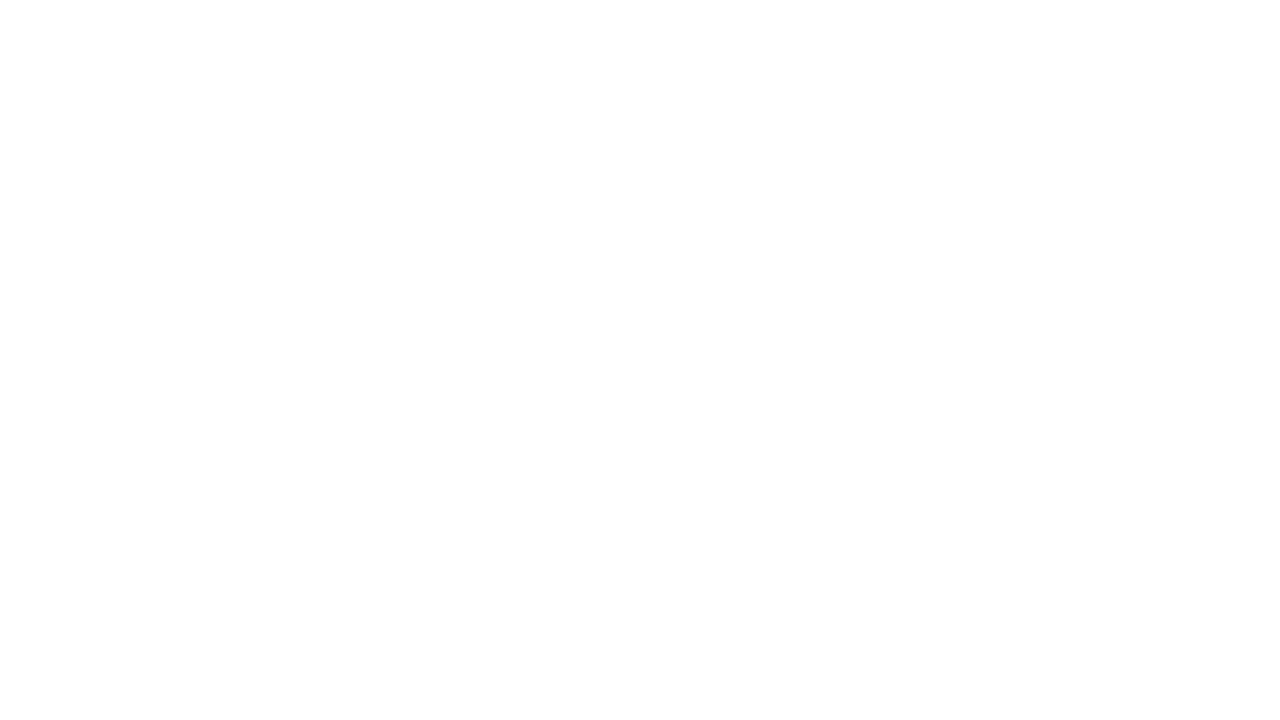

Verified product names match (case-insensitive): 'APPLEL iPhone 13 (Starlight, 128 GB)' == 'APPLEL iPhone 13 (Starlight, 128 GB)'
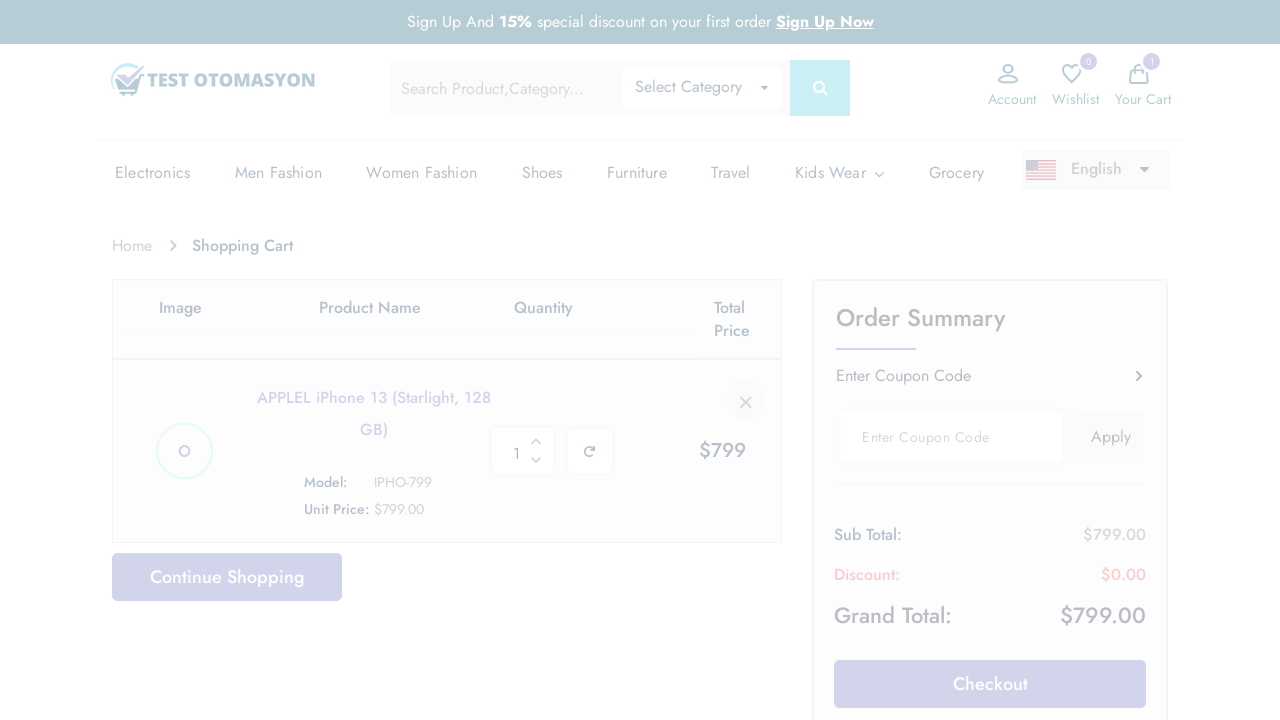

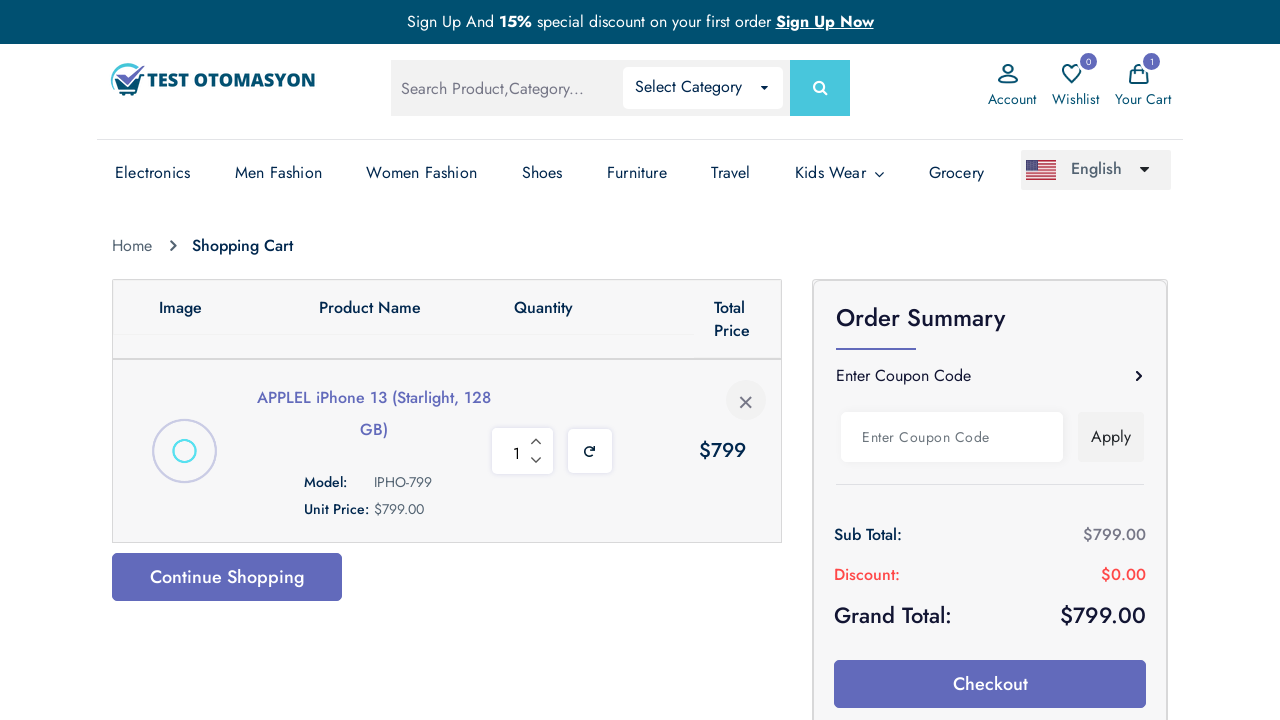